Verifies that the name input field exists and is displayed on the form page

Starting URL: https://ultimateqa.com/filling-out-forms/

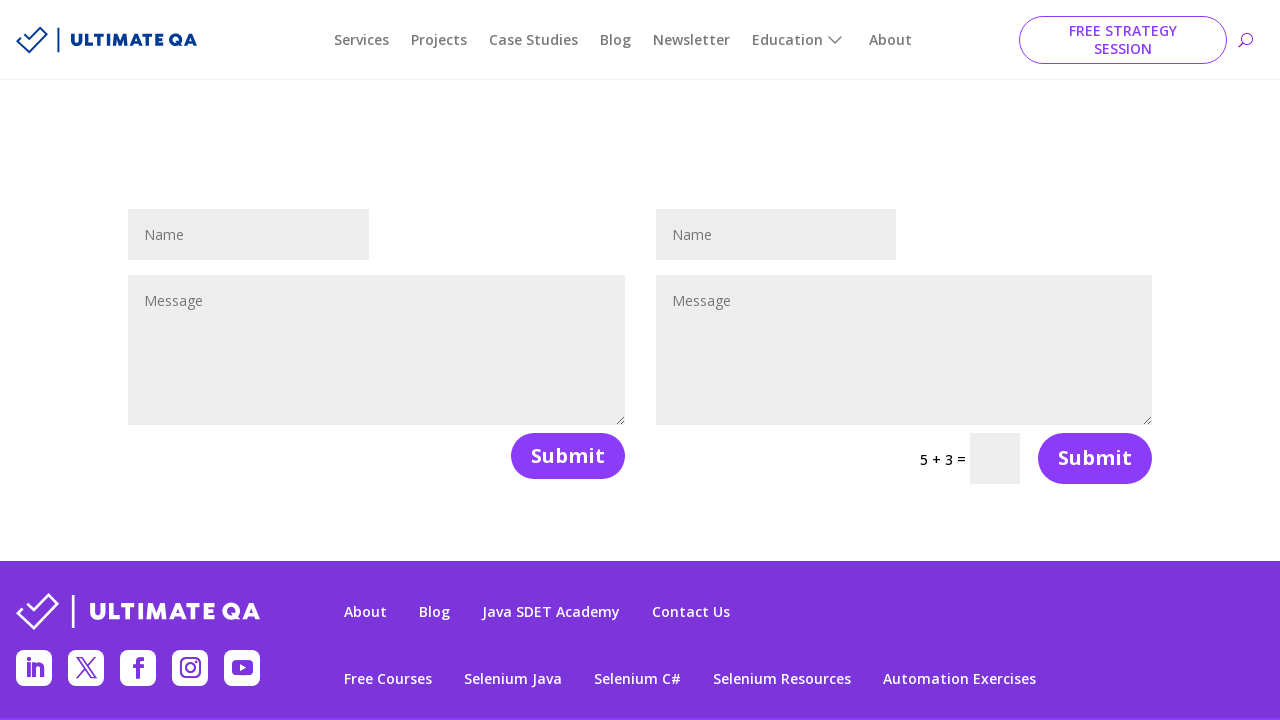

Navigated to the form page at https://ultimateqa.com/filling-out-forms/
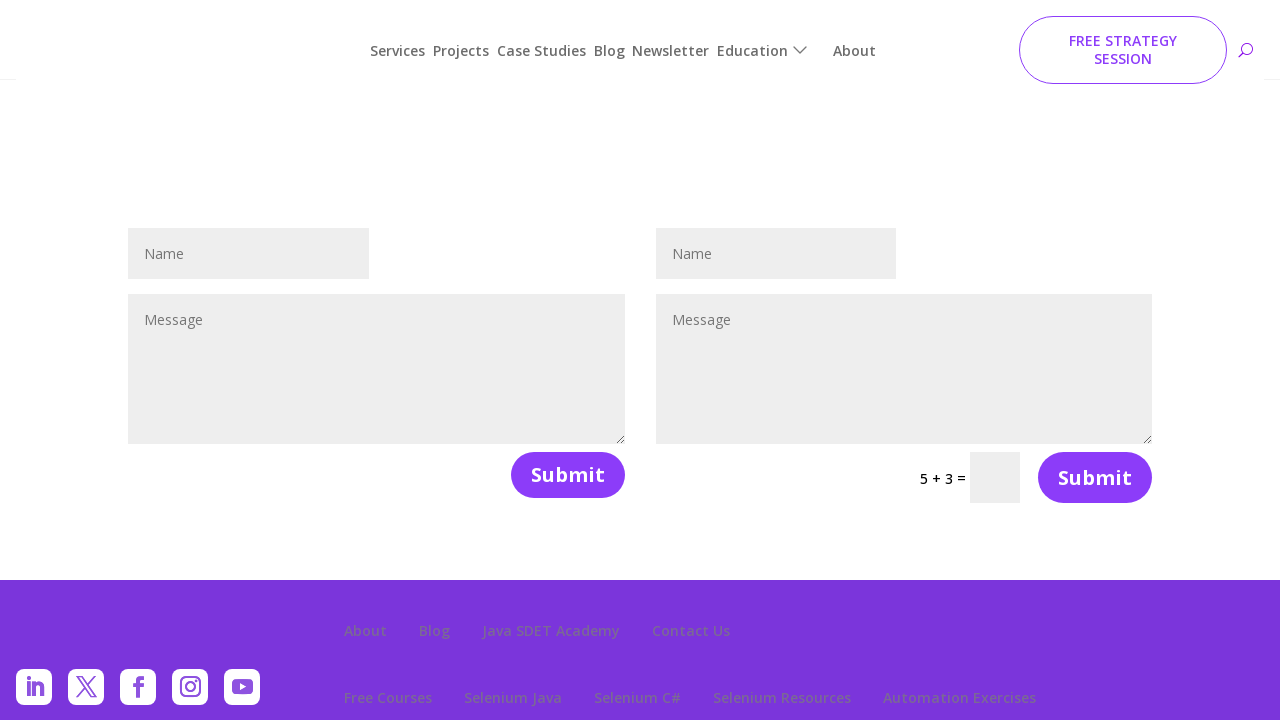

Located the name input field with selector #et_pb_contact_name_0
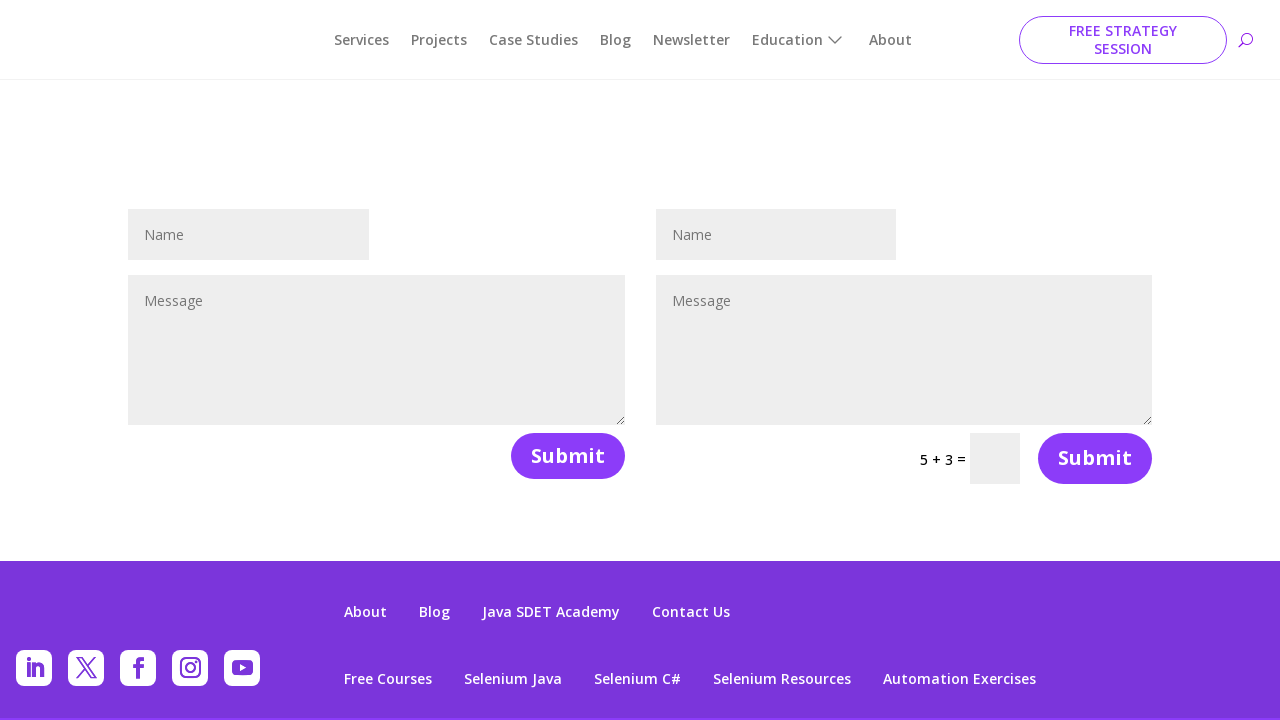

Verified that the name input field is visible on the form
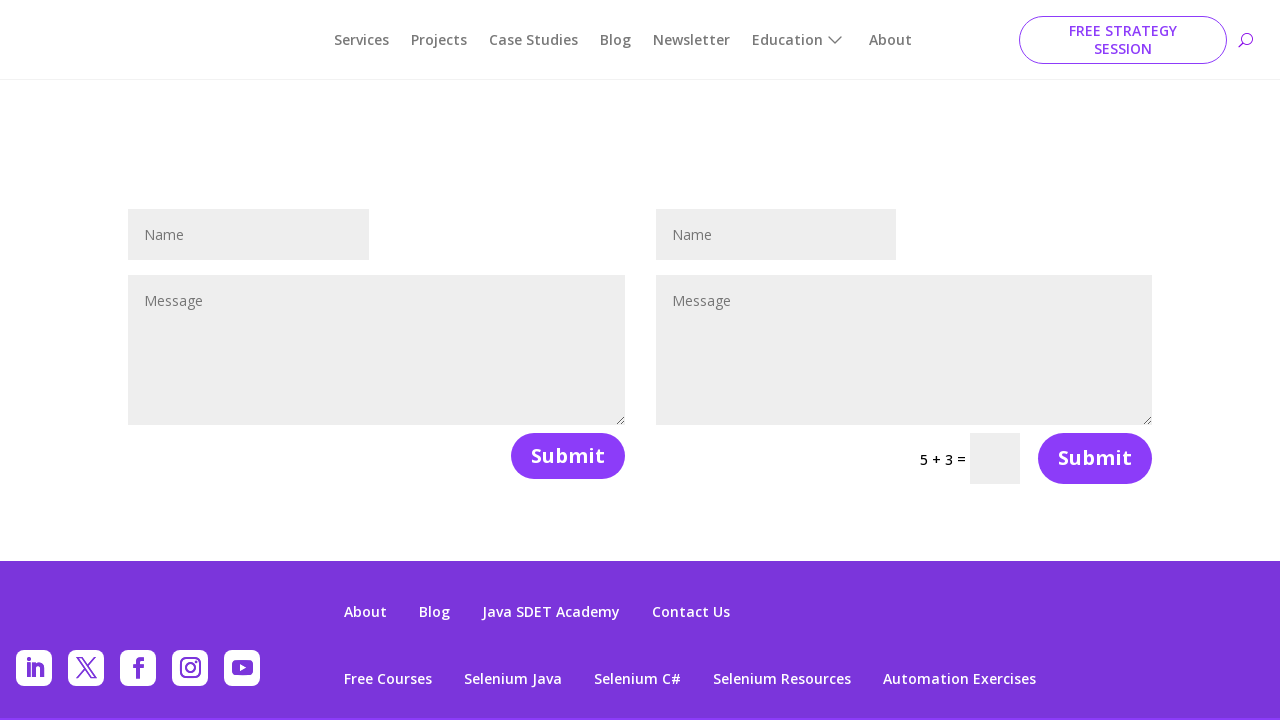

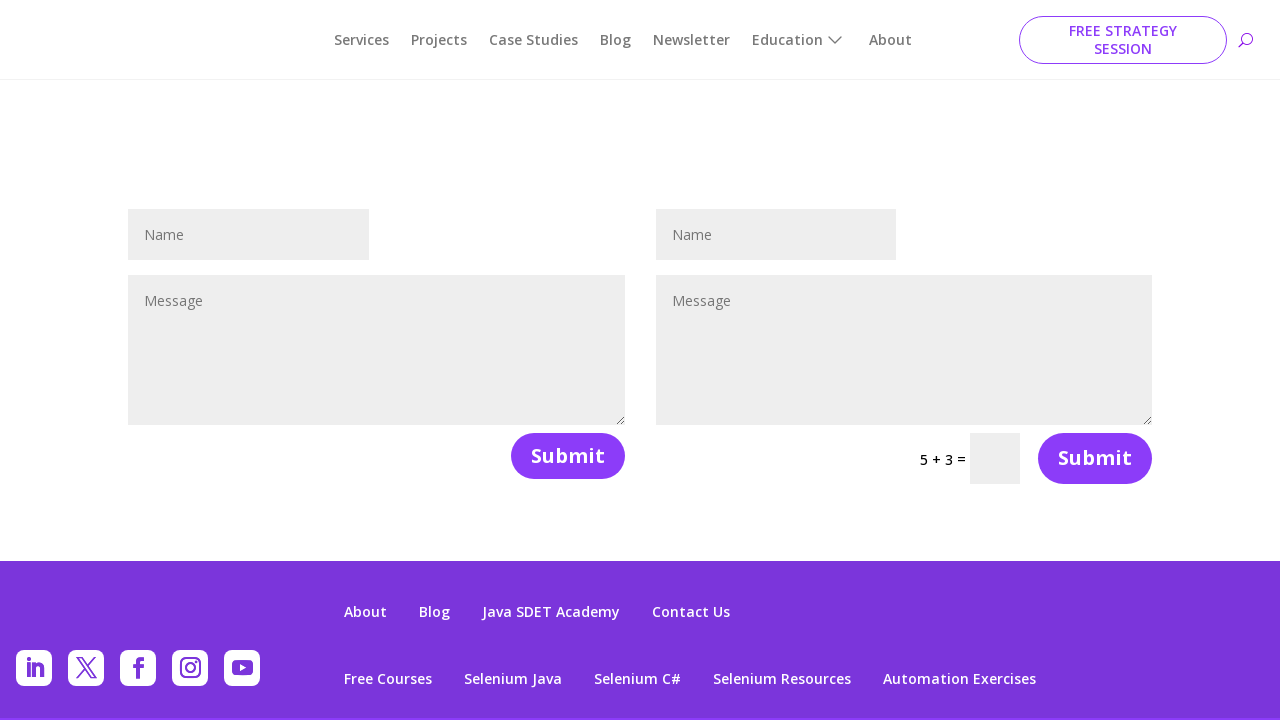